Tests finding and clicking a link by its text (a calculated number), then fills out a form with first name, last name, city, and country fields, and submits it.

Starting URL: http://suninjuly.github.io/find_link_text

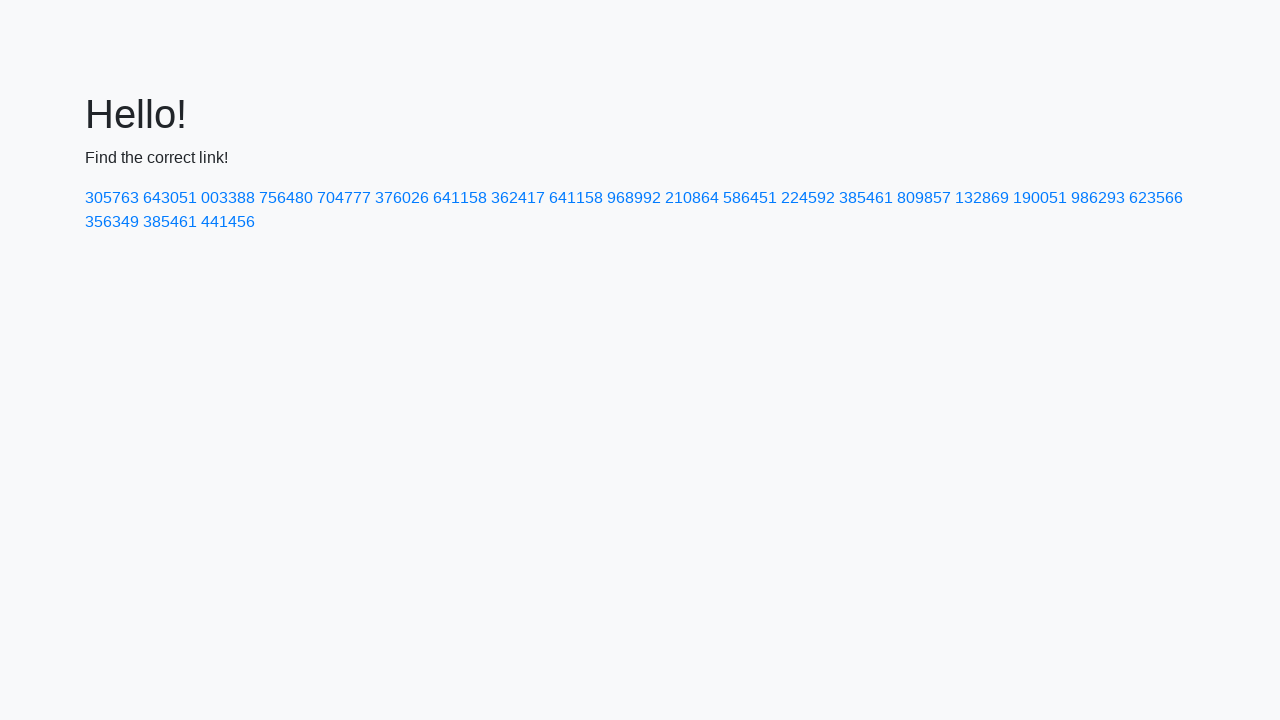

Clicked link with calculated text '224592' at (808, 198) on text=224592
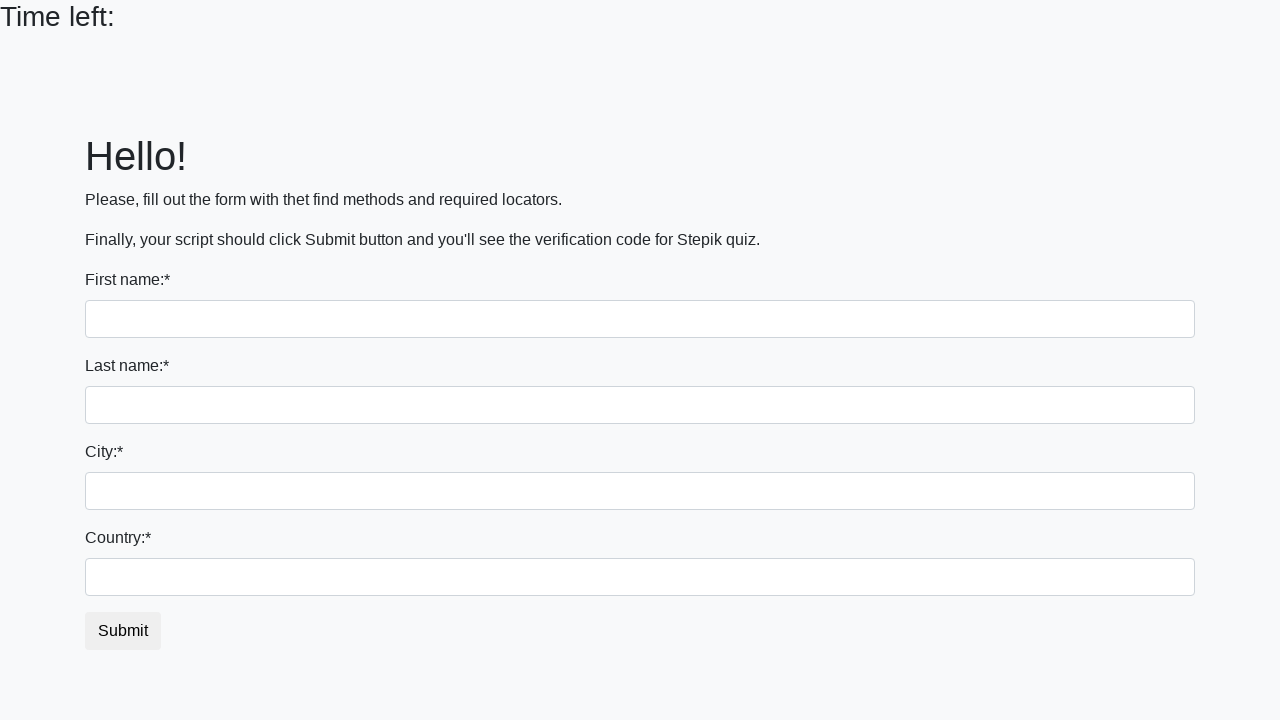

Filled first name field with 'Ivan' on input
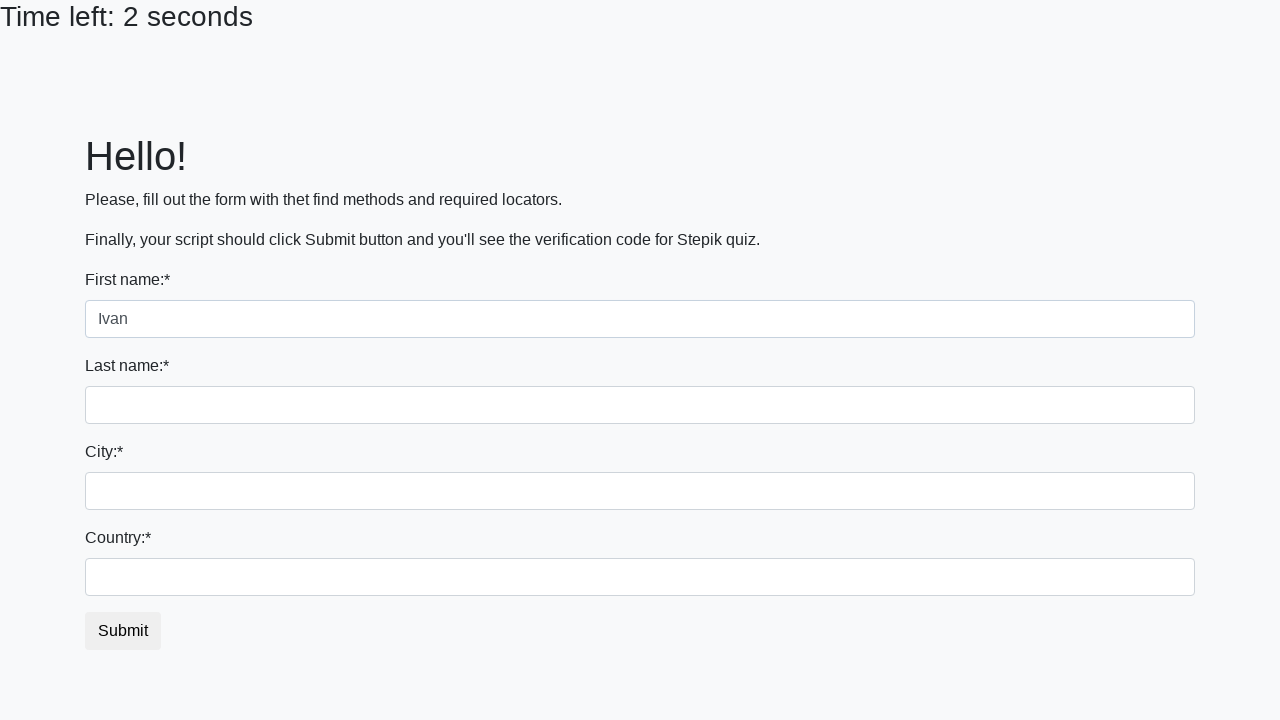

Filled last name field with 'Petrov' on input[name='last_name']
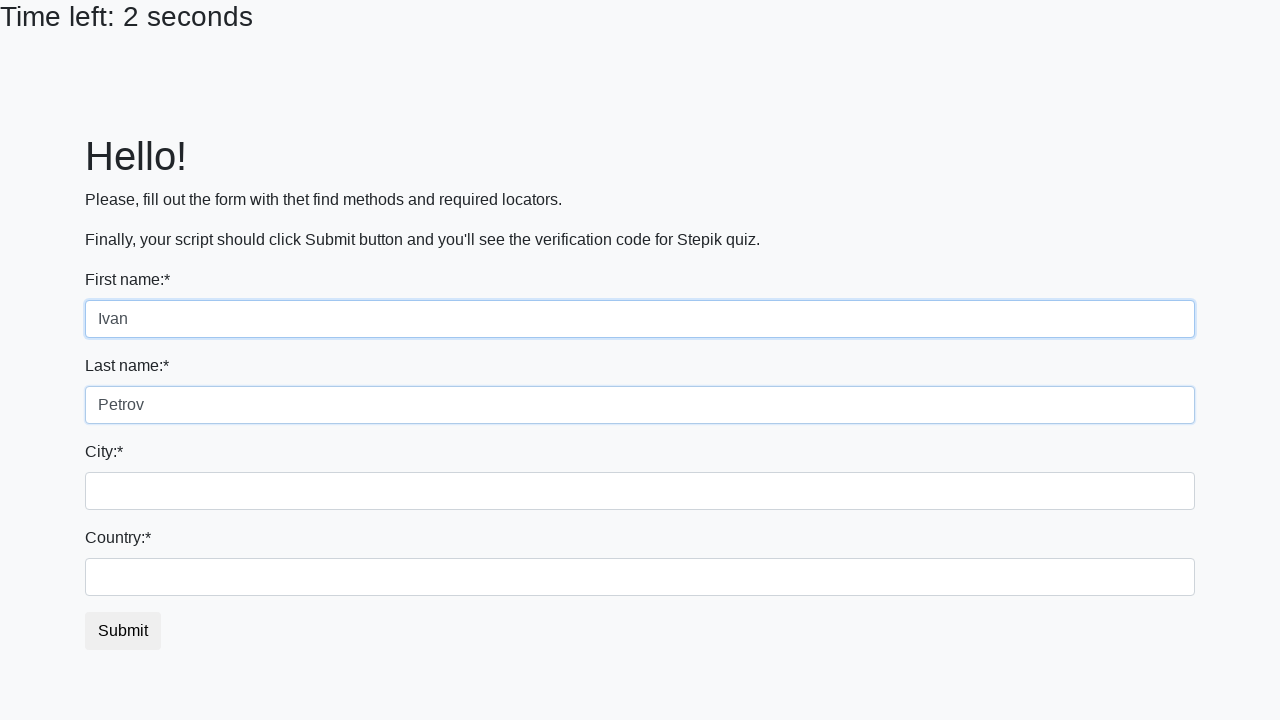

Filled city field with 'Smolensk' on .city
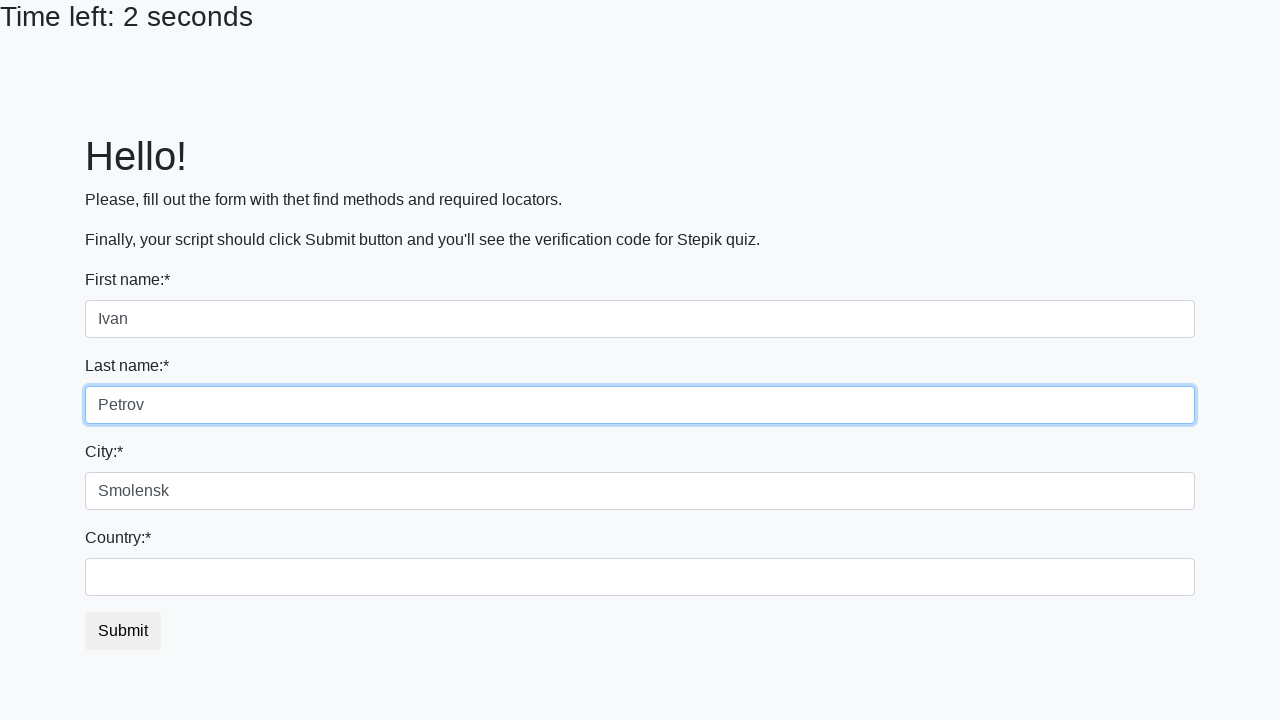

Filled country field with 'Russia' on #country
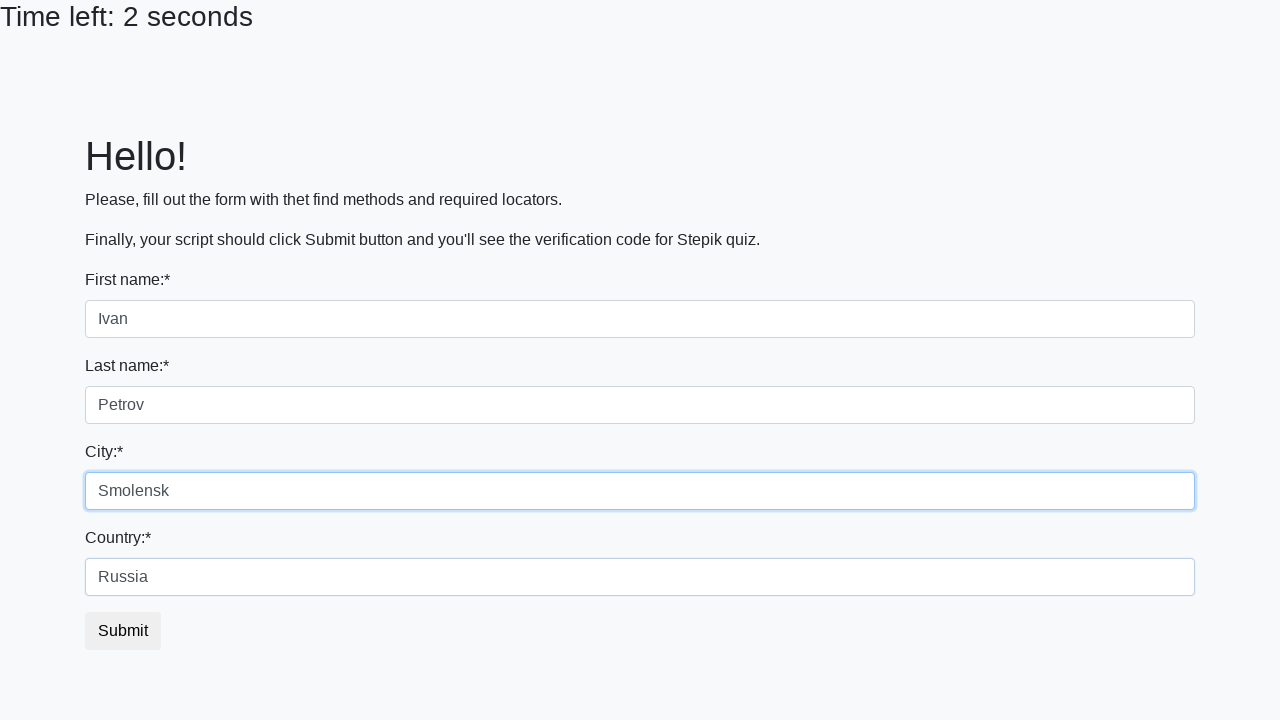

Clicked submit button to submit form at (123, 631) on button.btn
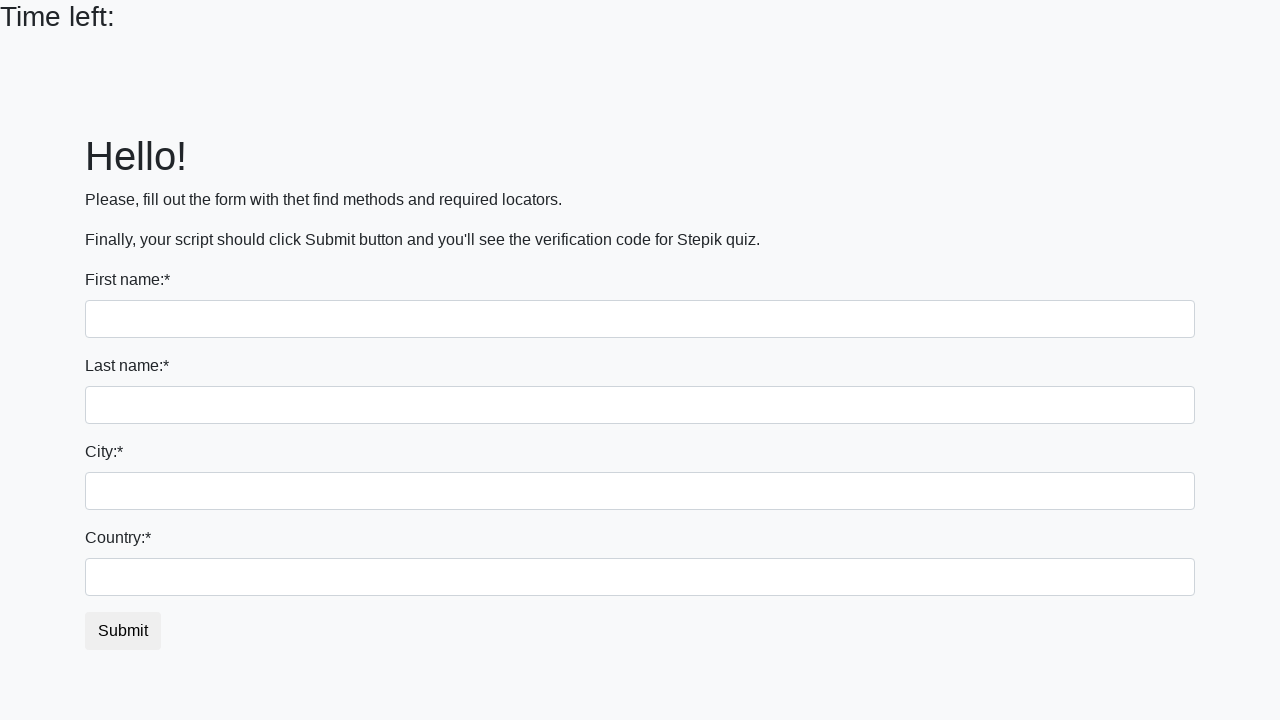

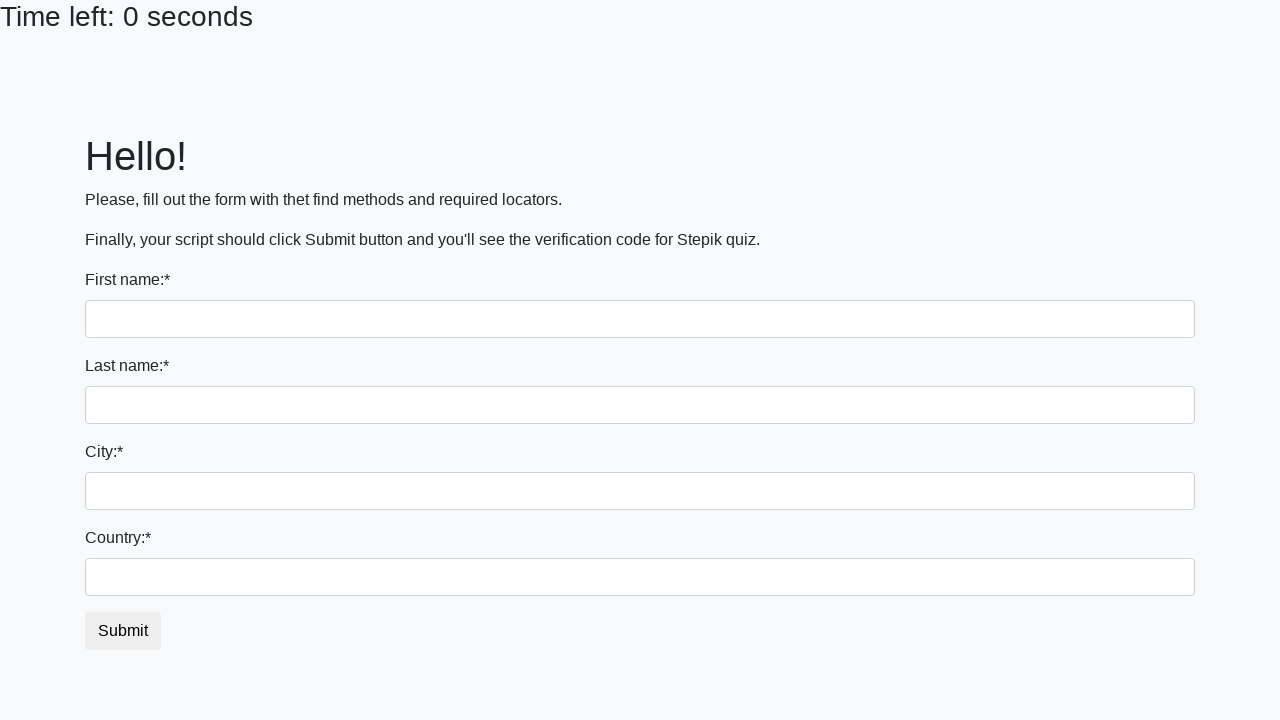